Tests navigation from homepage to projects page by clicking the "Check out our projects" button

Starting URL: https://techstartucalgary.com/

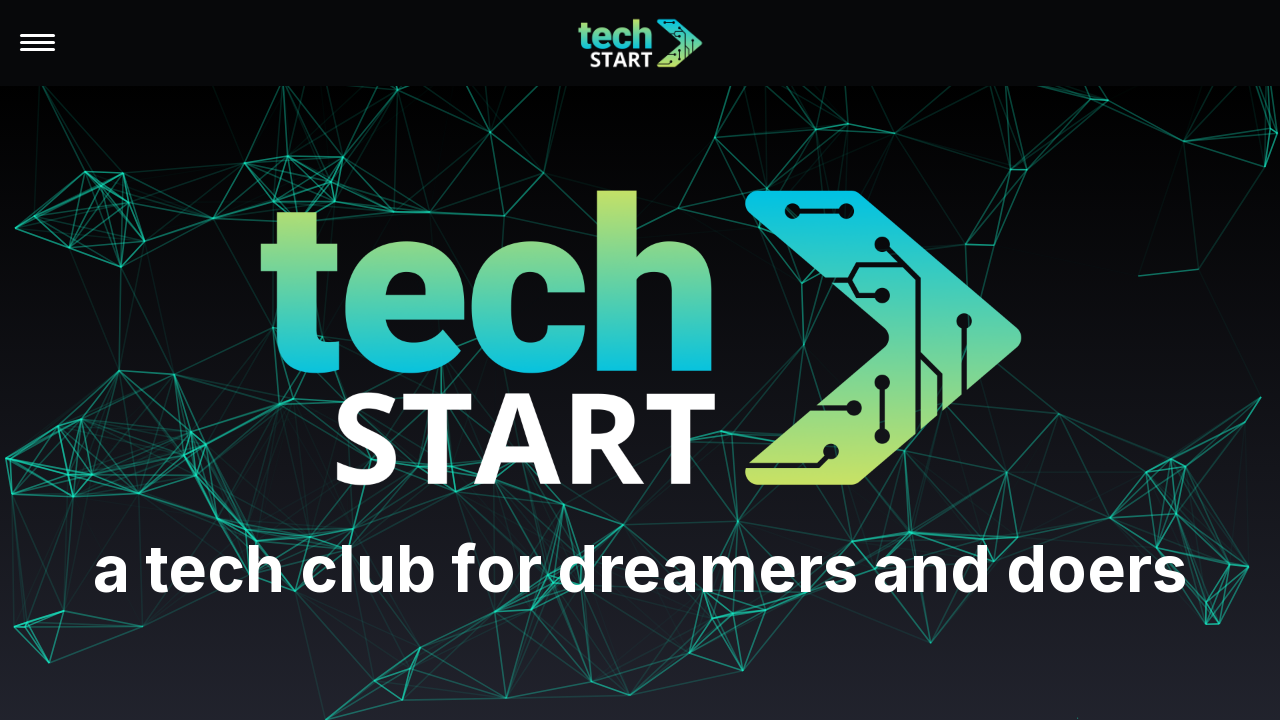

Clicked 'Check out our projects!' button on homepage at (226, 360) on internal:text="Check out our projects!"i
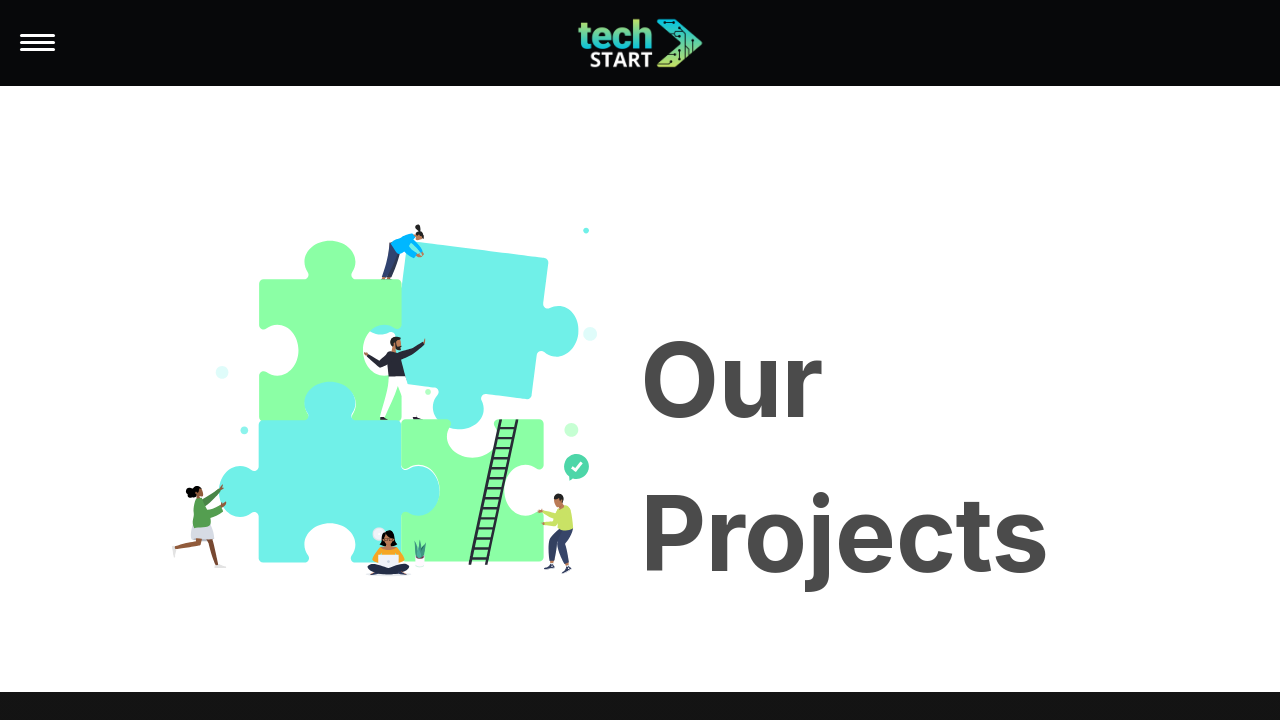

Clicked 'Our' text at (960, 381) on internal:text="Our"s
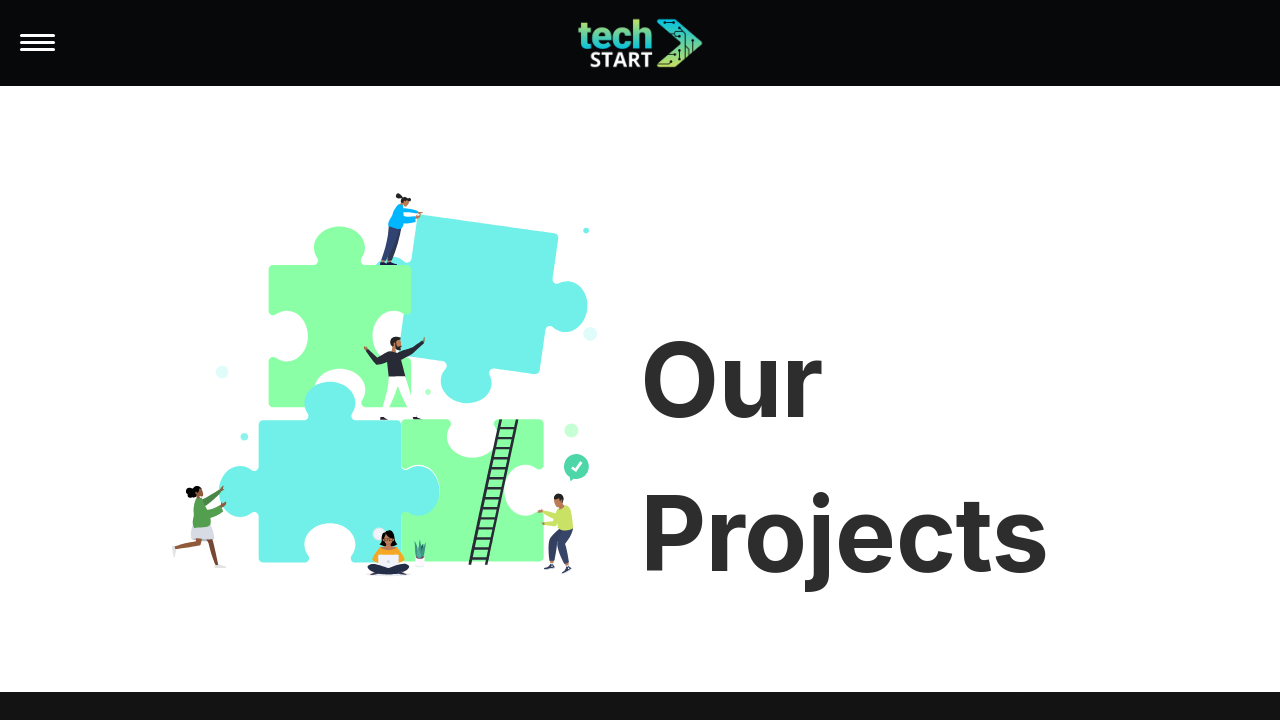

Clicked 'Projects' text in projects page top section at (960, 535) on #projectsPageTop >> internal:text="Projects"s
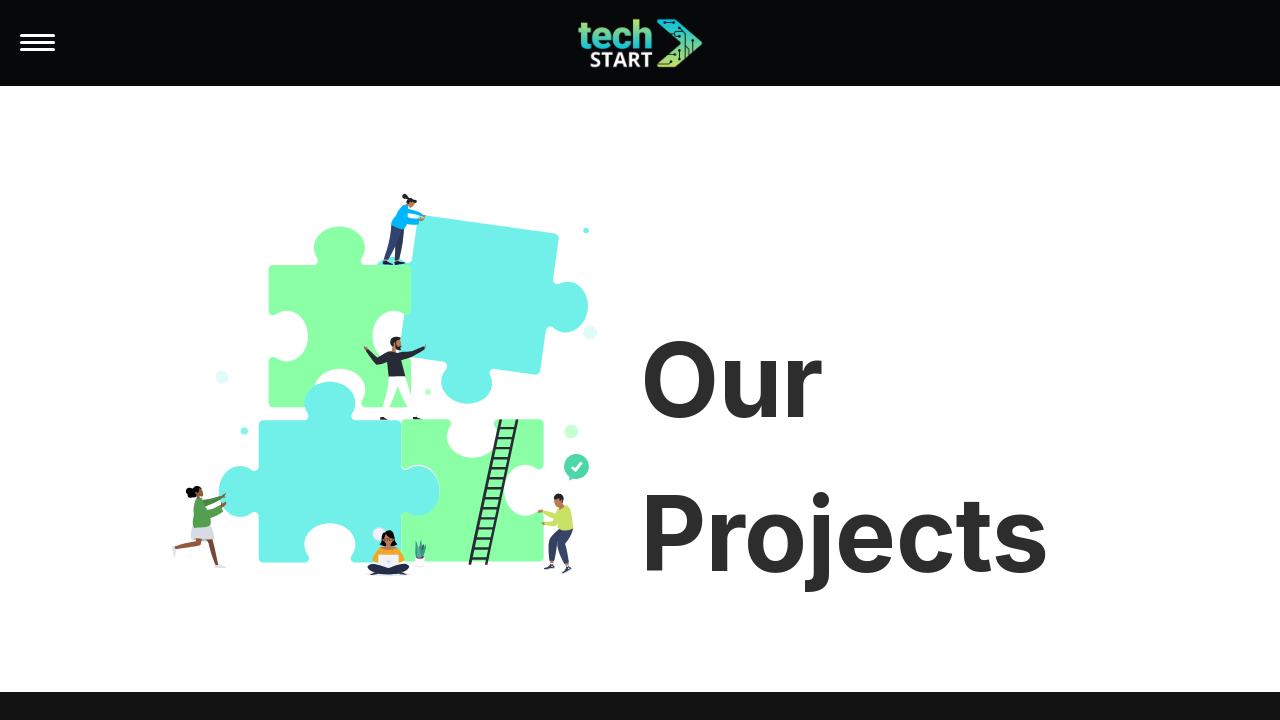

Verified successful navigation to projects page
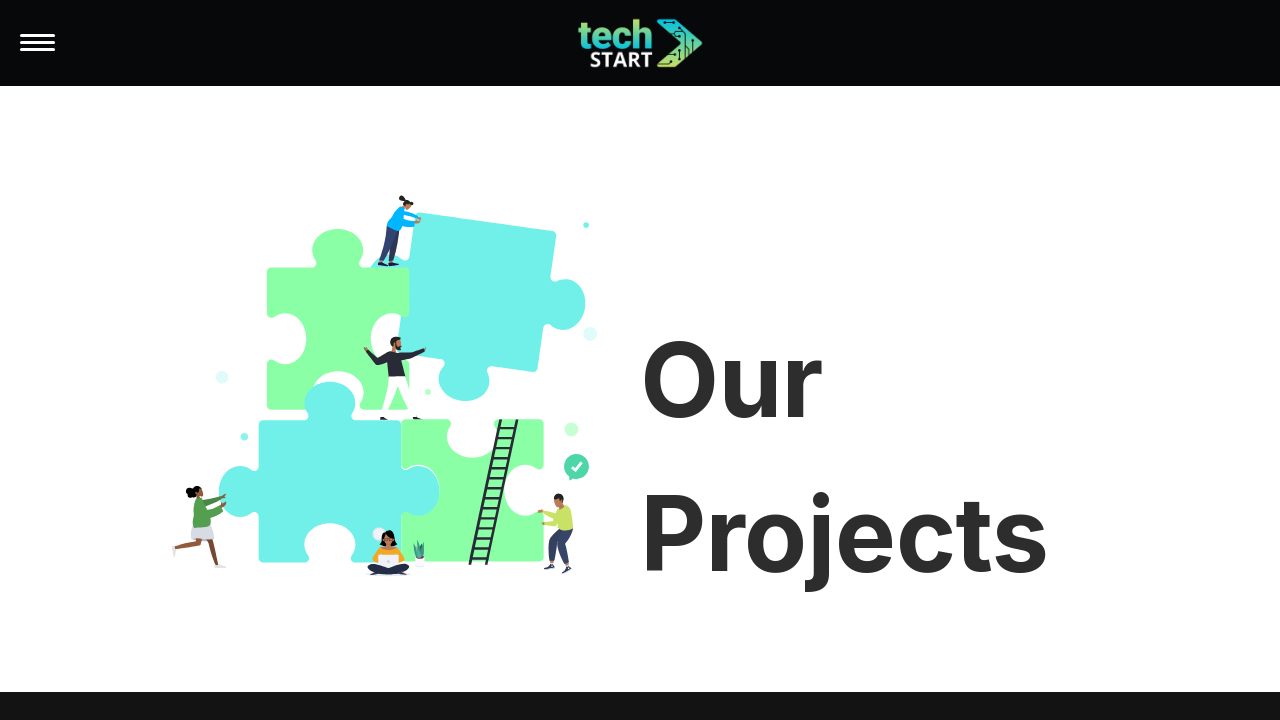

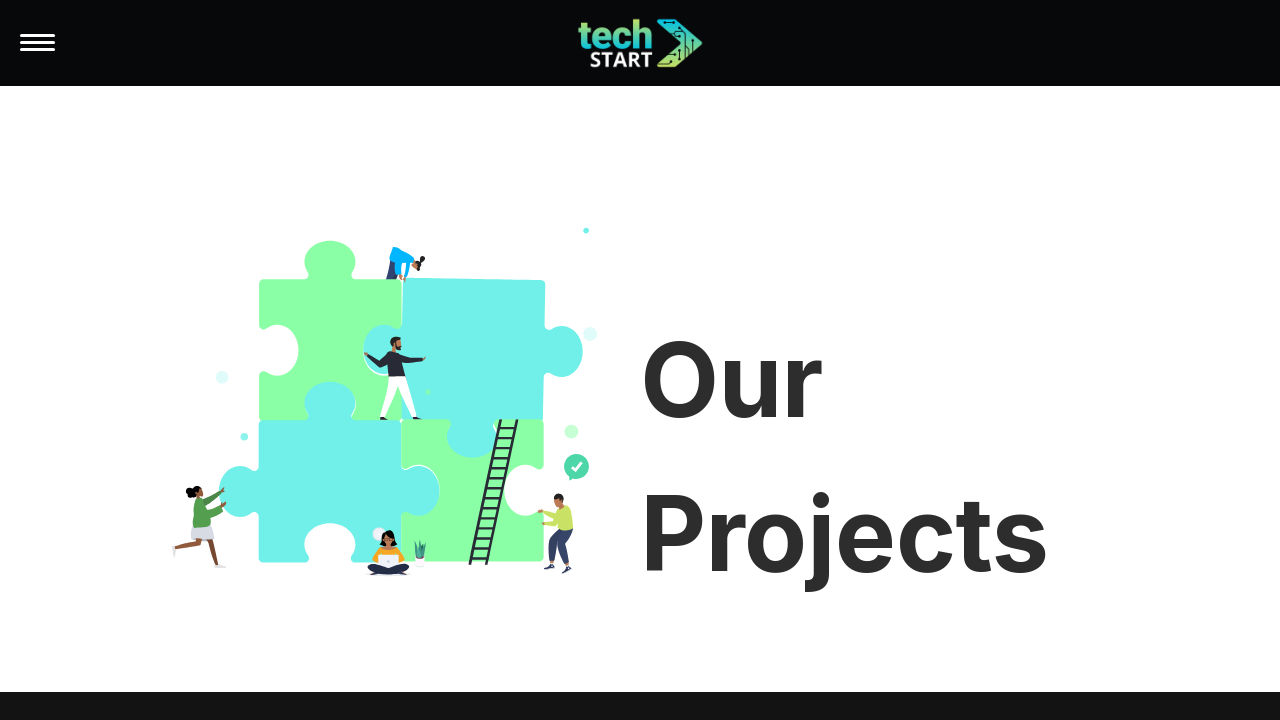